Tests that the company name field shows a required field error when clicked and then blurred without input

Starting URL: https://www.haptik.ai/request-demo

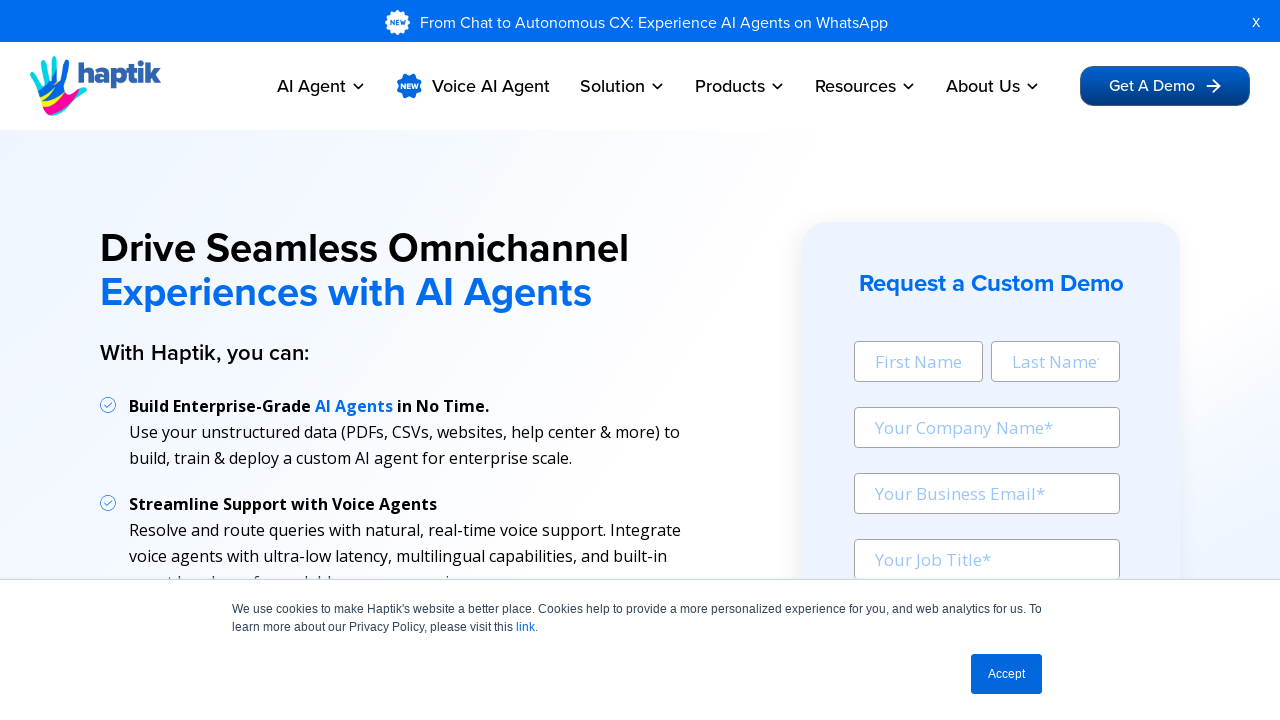

Navigated to https://www.haptik.ai/request-demo
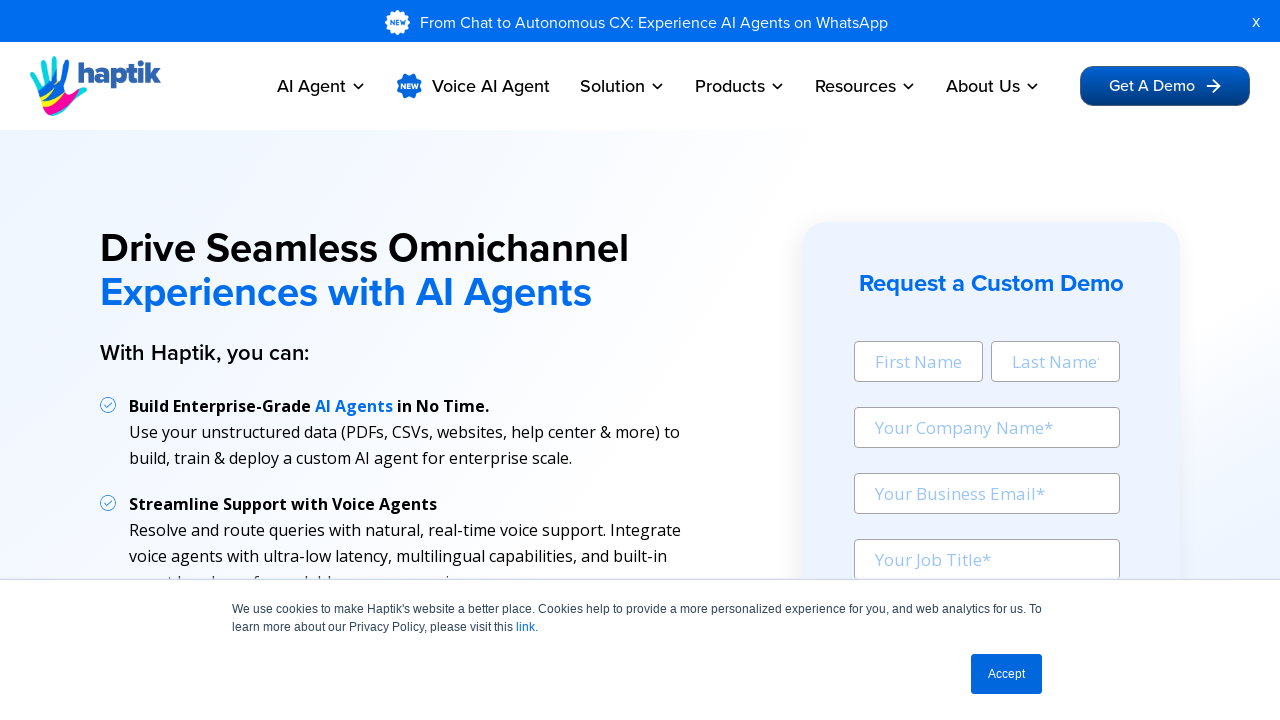

Located company name field with placeholder 'Your Company Name*'
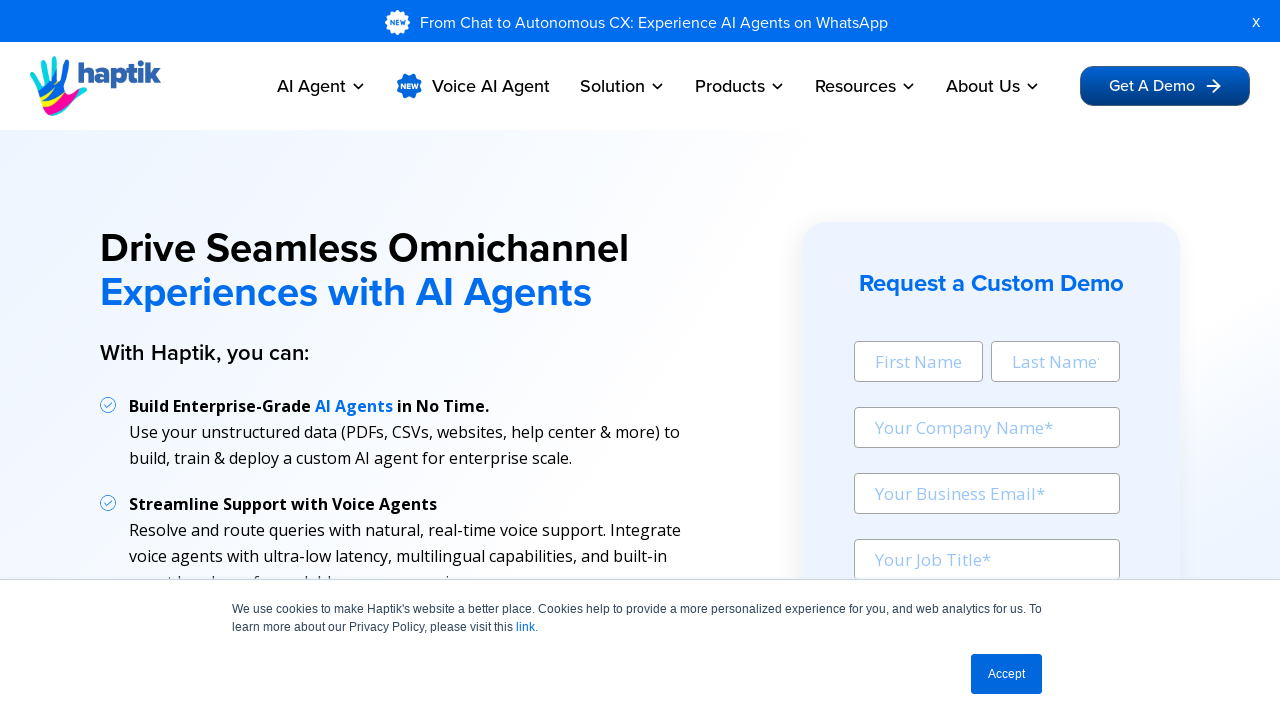

Clicked on the company name field at (987, 428) on internal:attr=[placeholder="Your Company Name*"i]
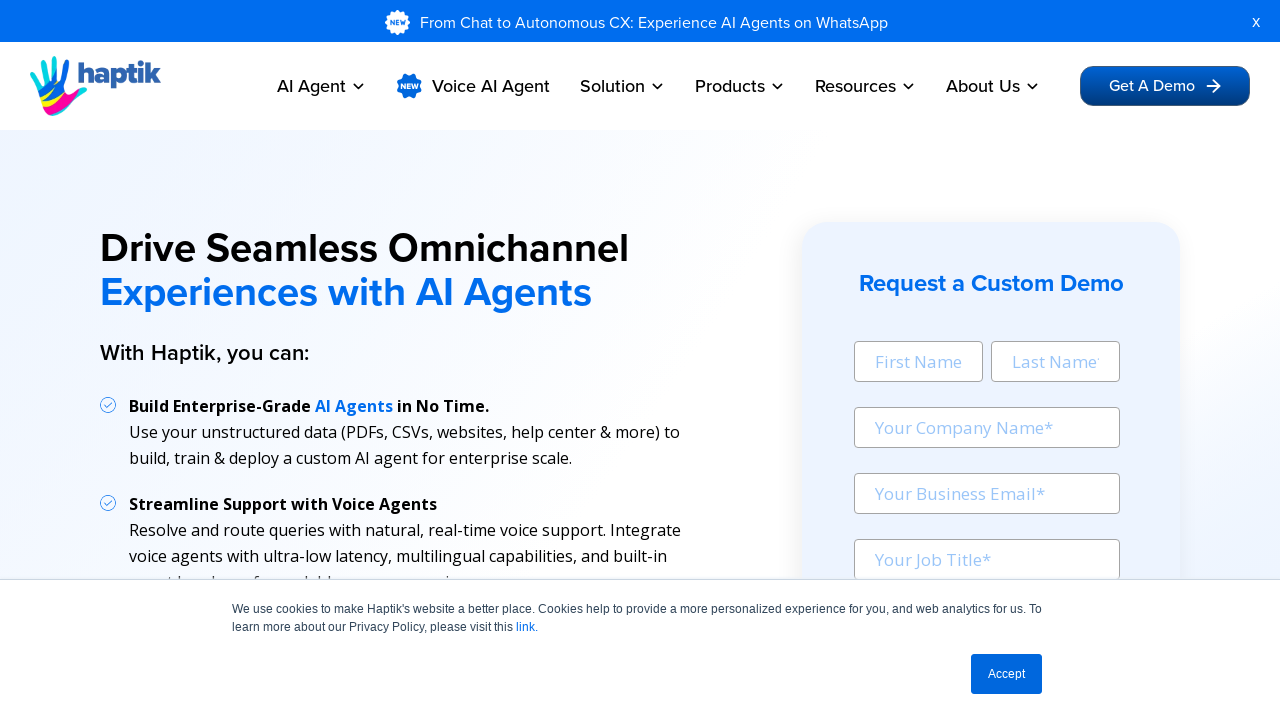

Blurred the company name field to trigger validation
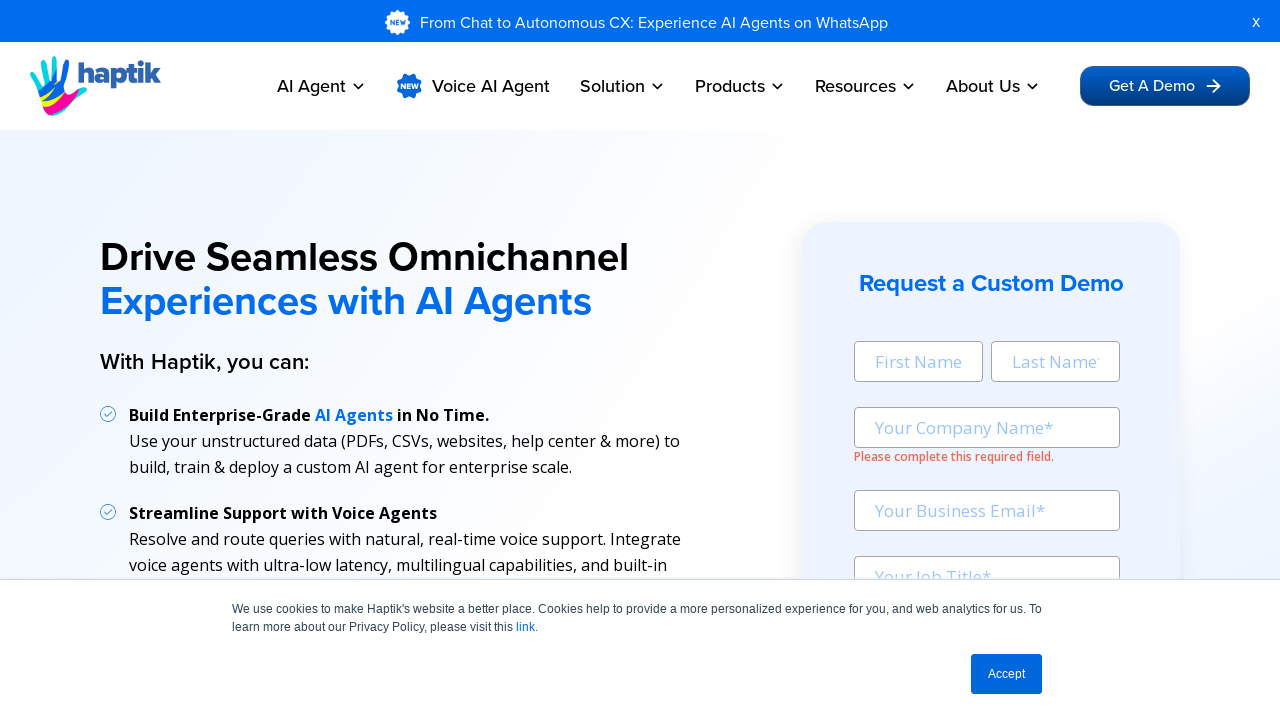

Located error message element
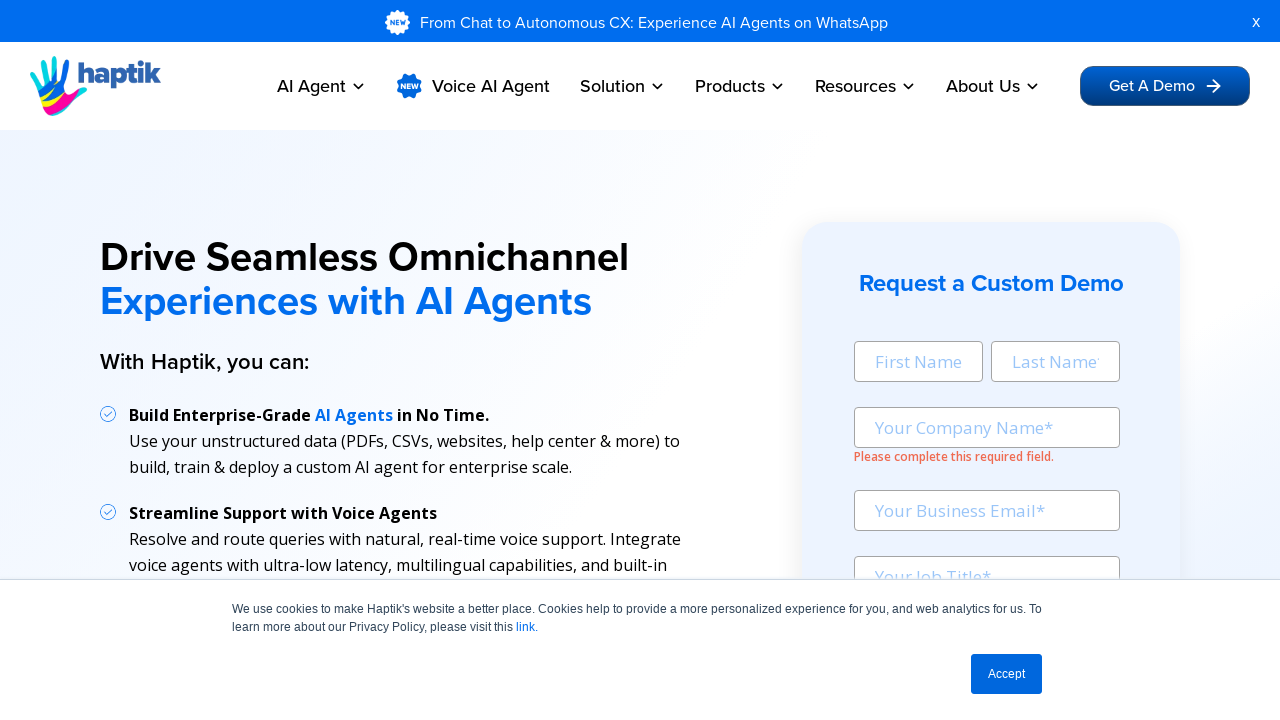

Verified company name field has 'hs-input invalid error' classes
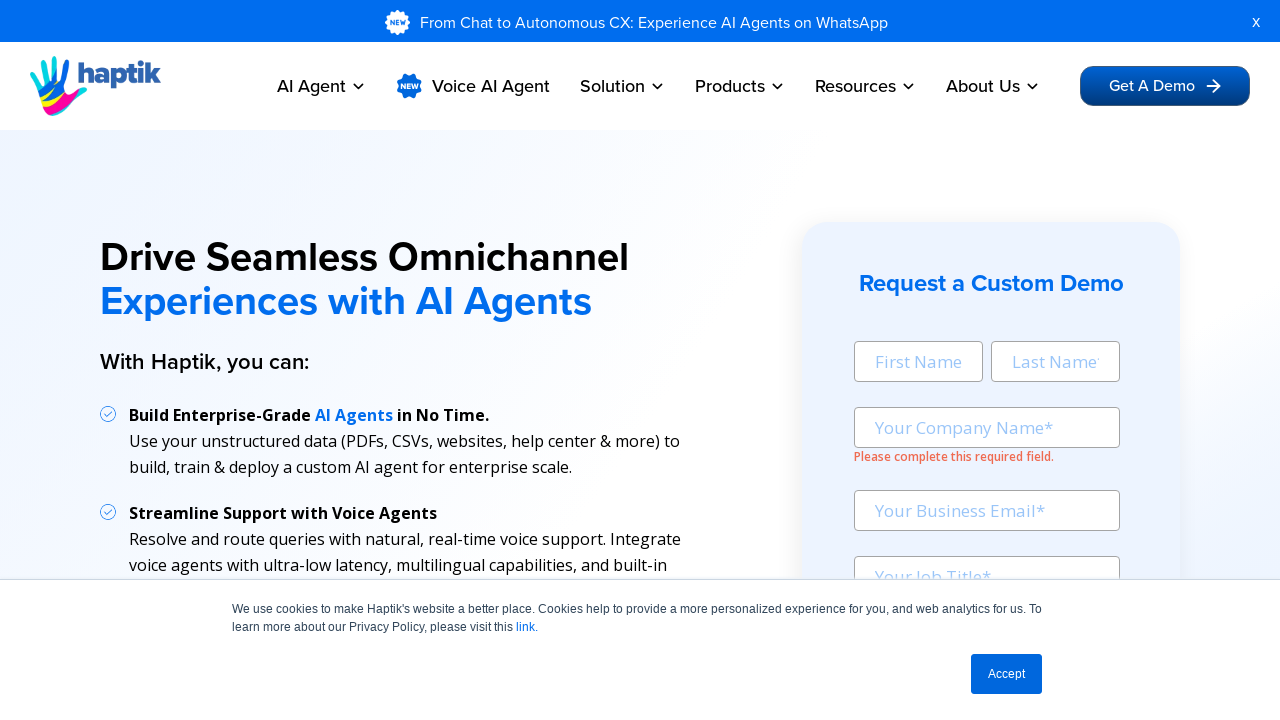

Verified error message displays 'Please complete this required field.'
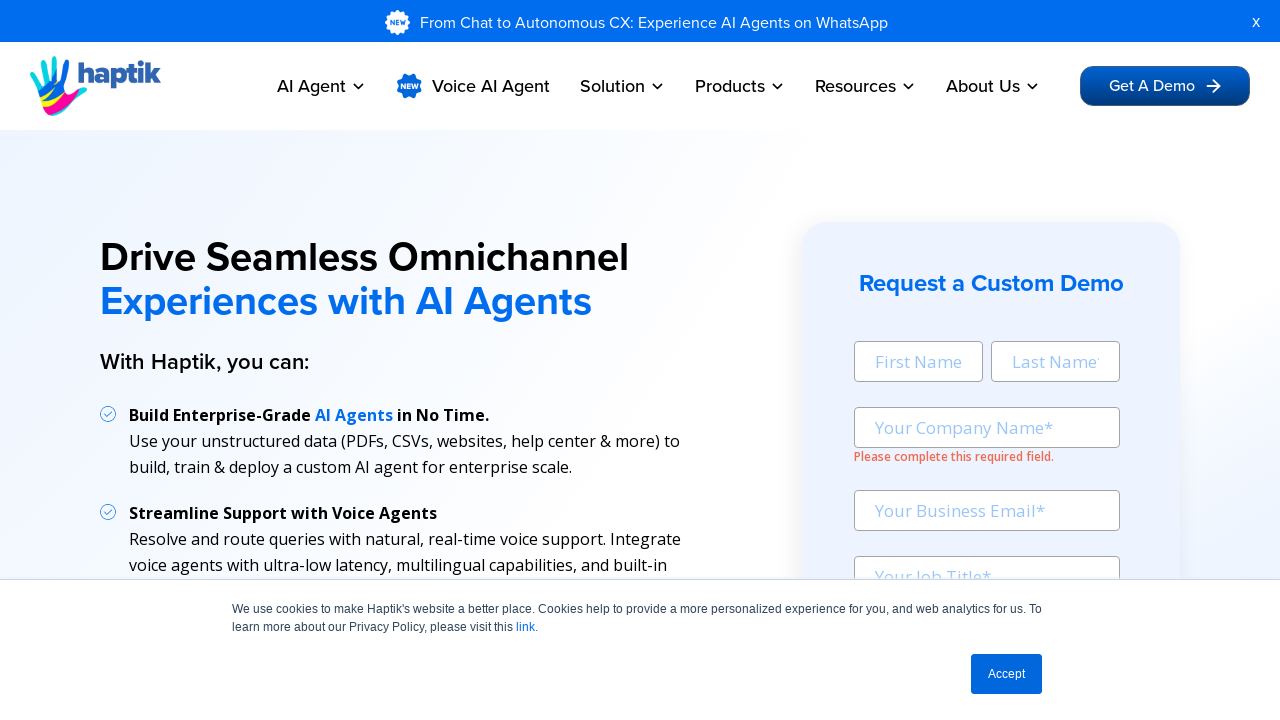

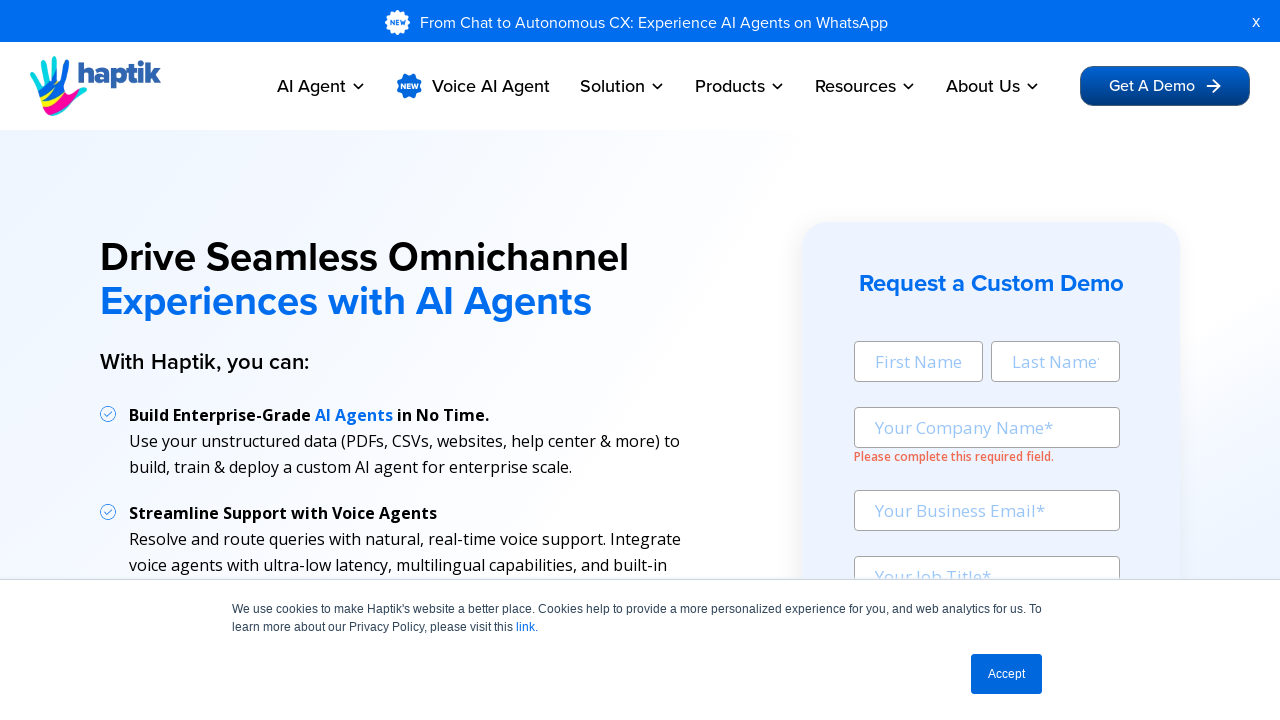